Tests login form error handling by entering only password and verifying the appropriate error message is displayed

Starting URL: https://the-internet.herokuapp.com/login

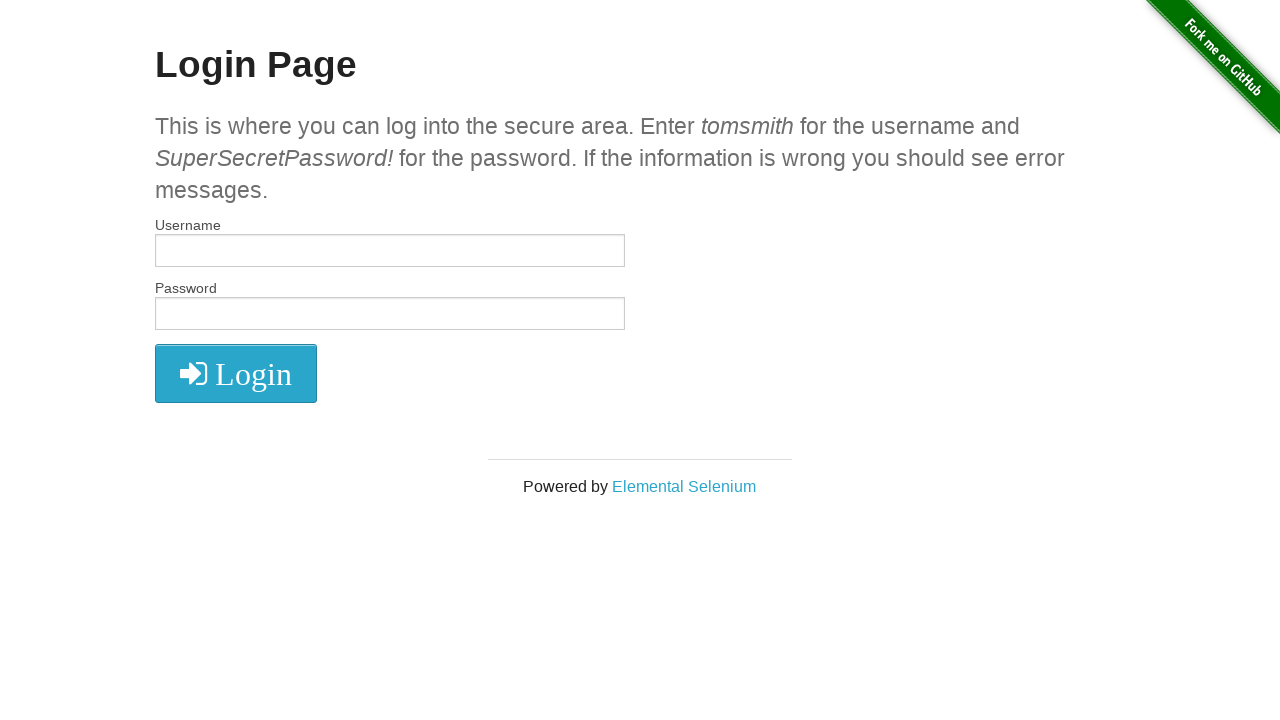

Login form is visible and loaded
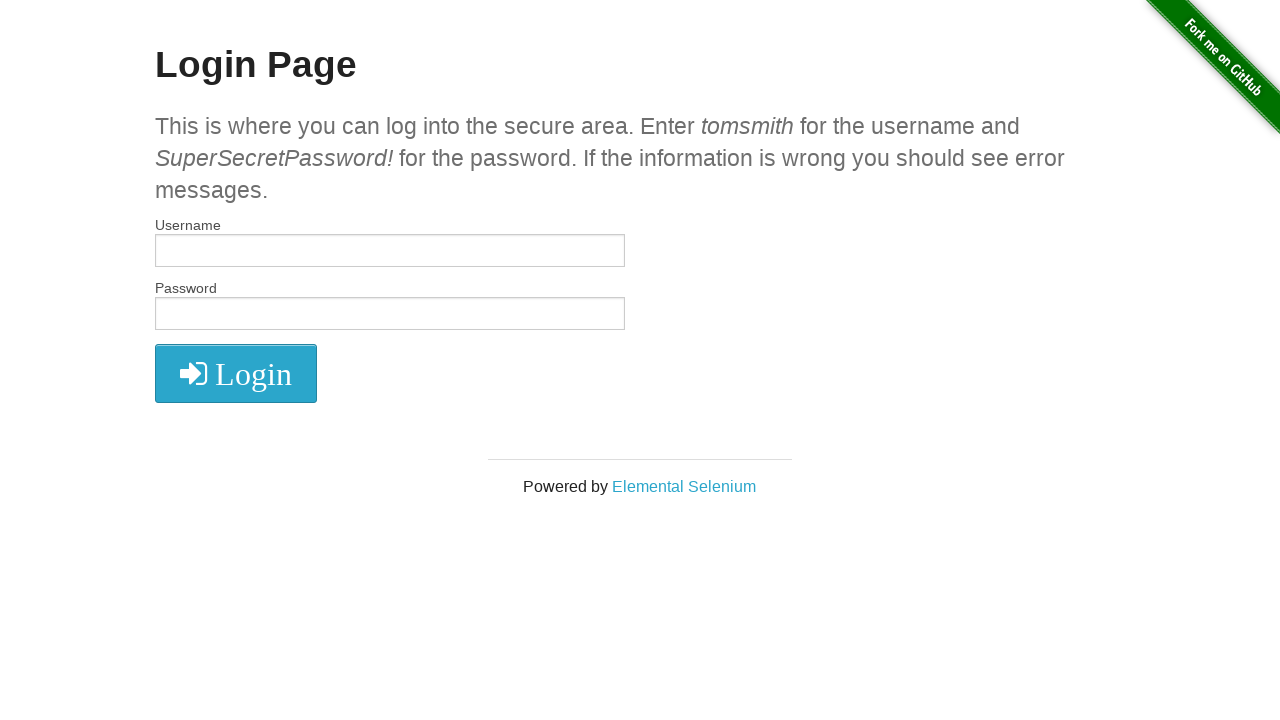

Filled password field with 'secretPass456' (no username entered) on #password
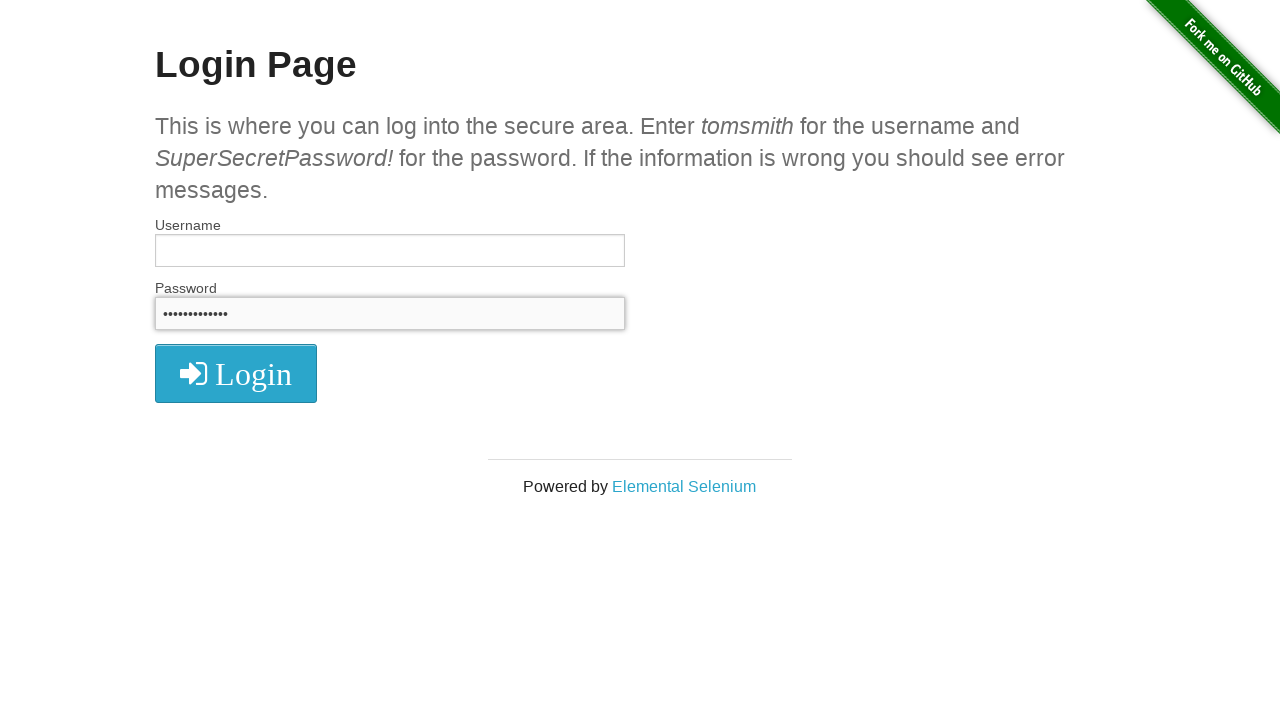

Clicked Login button with password but no username at (236, 373) on #login button
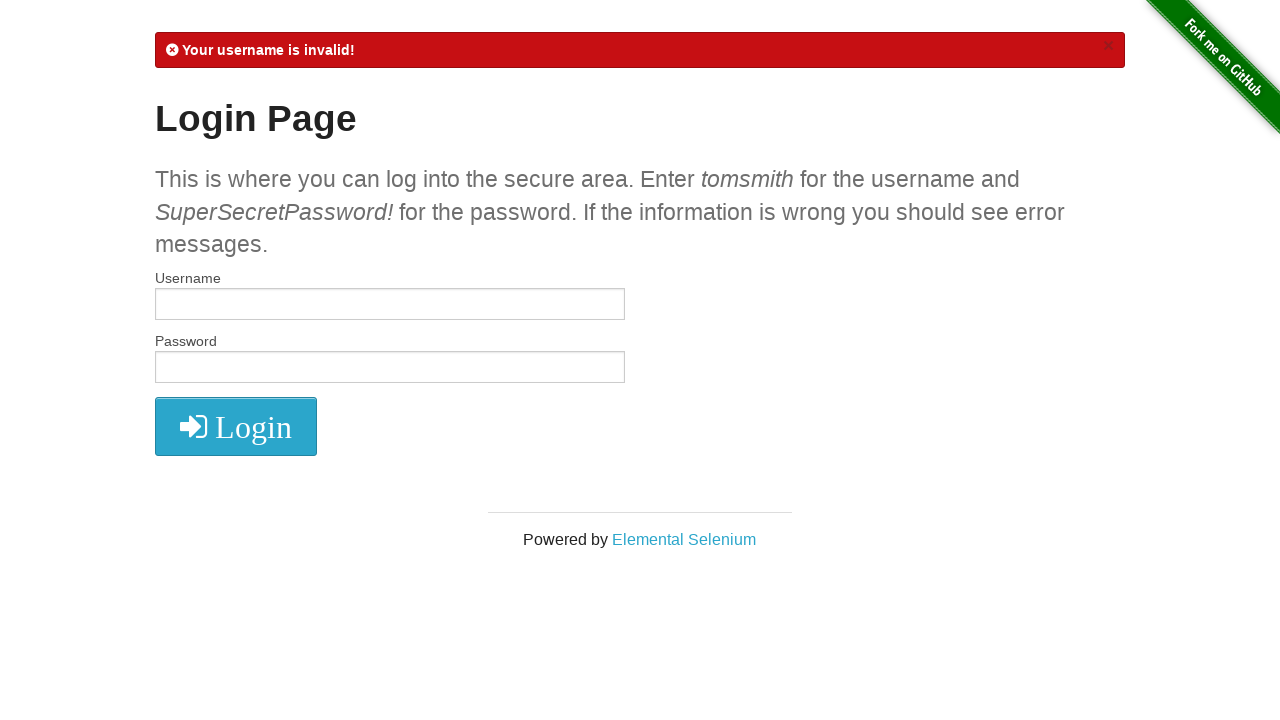

Error message container appeared
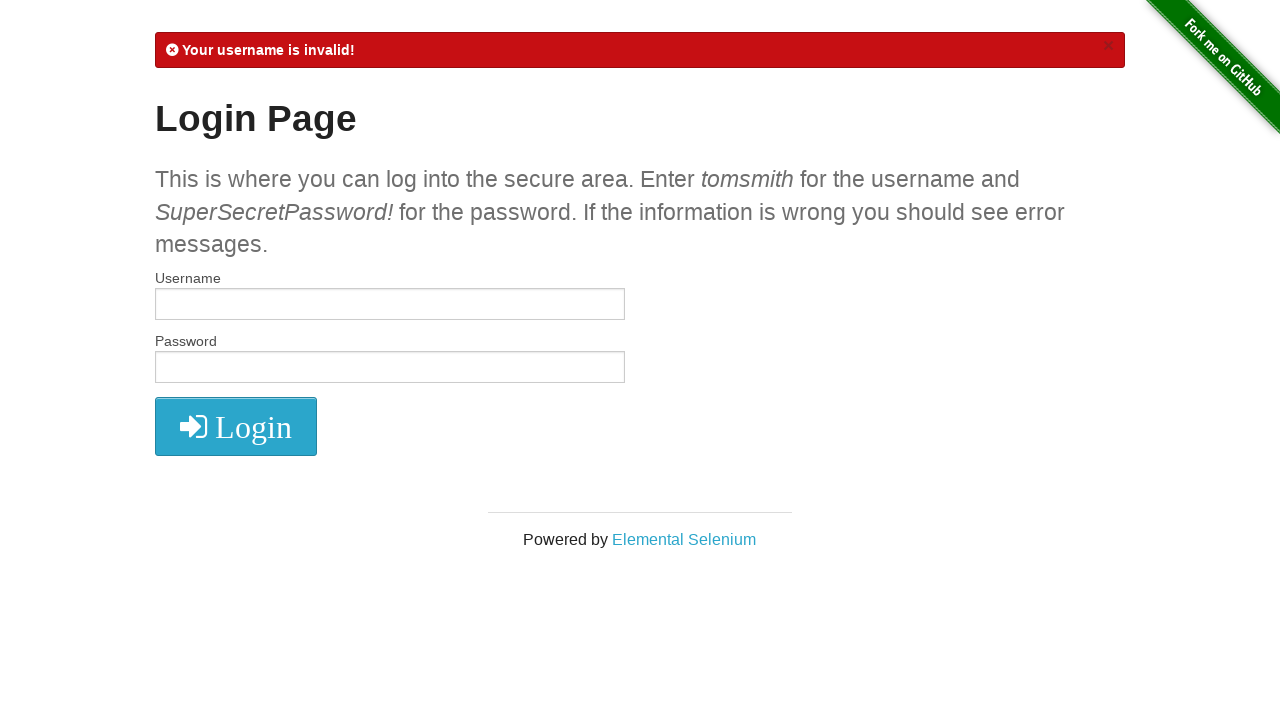

Retrieved error message: '
            Your username is invalid!
            ×
          '
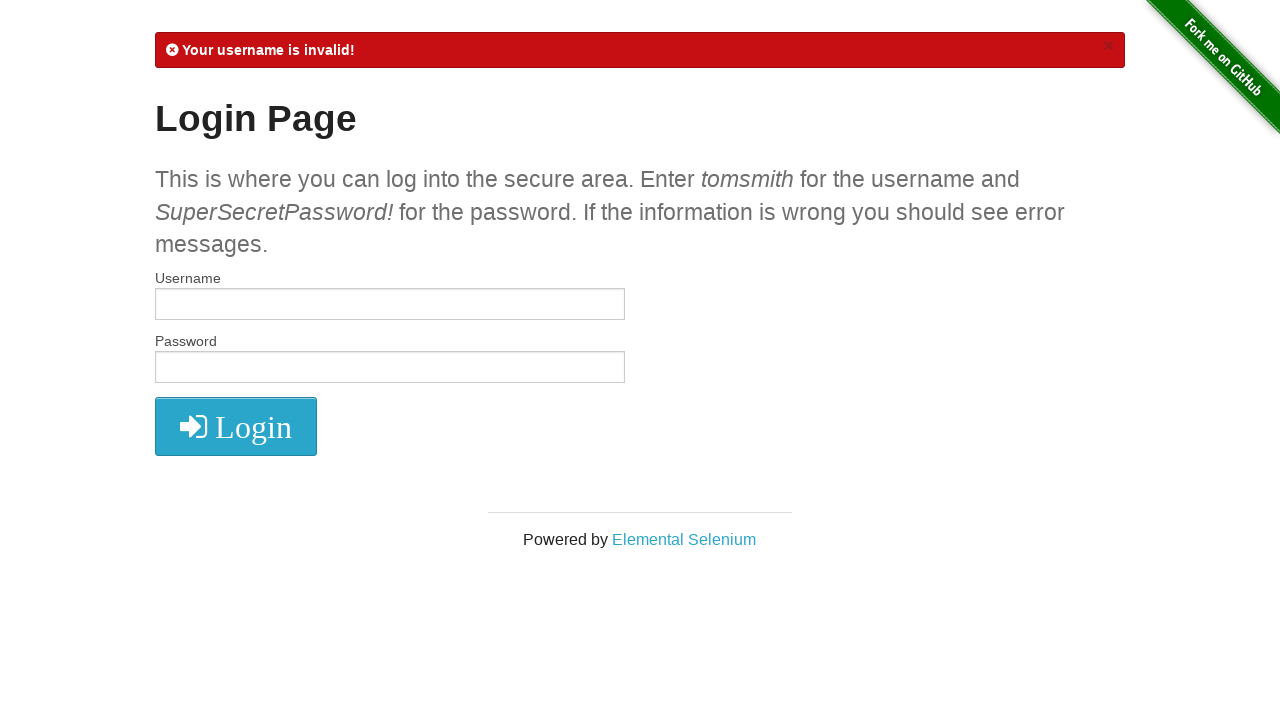

Verified error message contains 'Your username is invalid!'
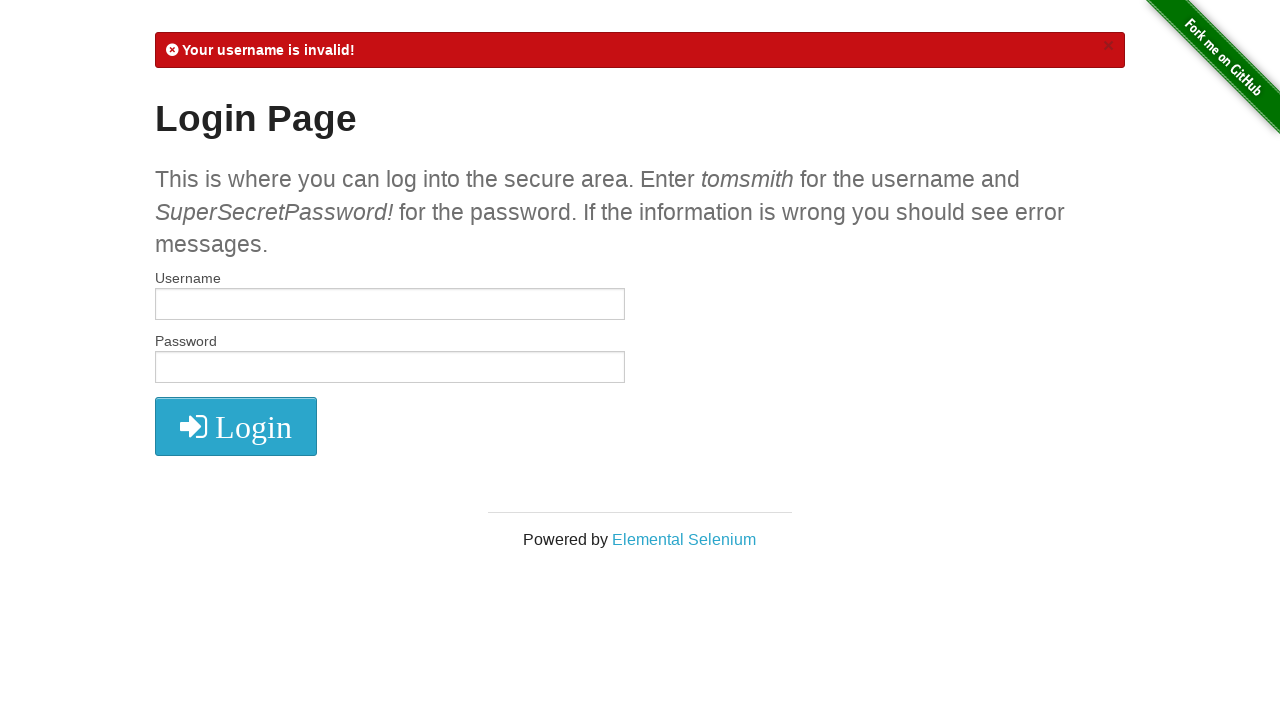

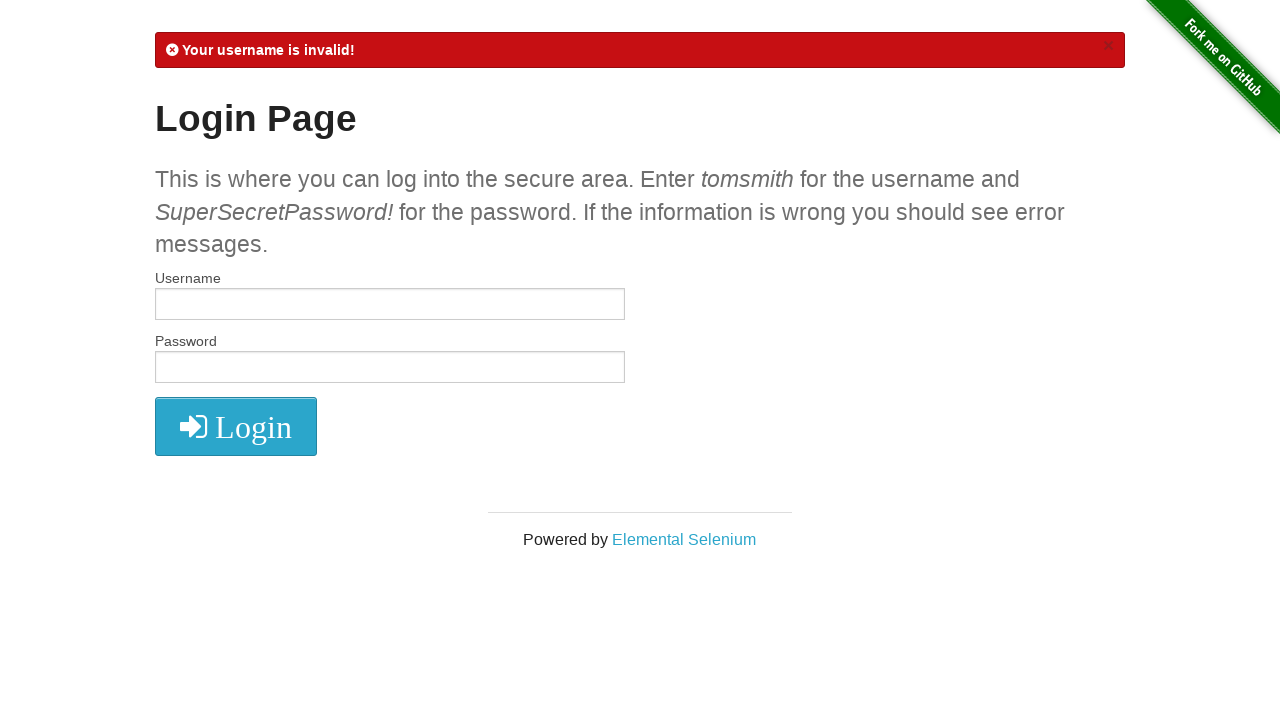